Navigates to the Playwright documentation homepage, clicks the "Get started" link, and verifies navigation to the intro page

Starting URL: https://playwright.dev/

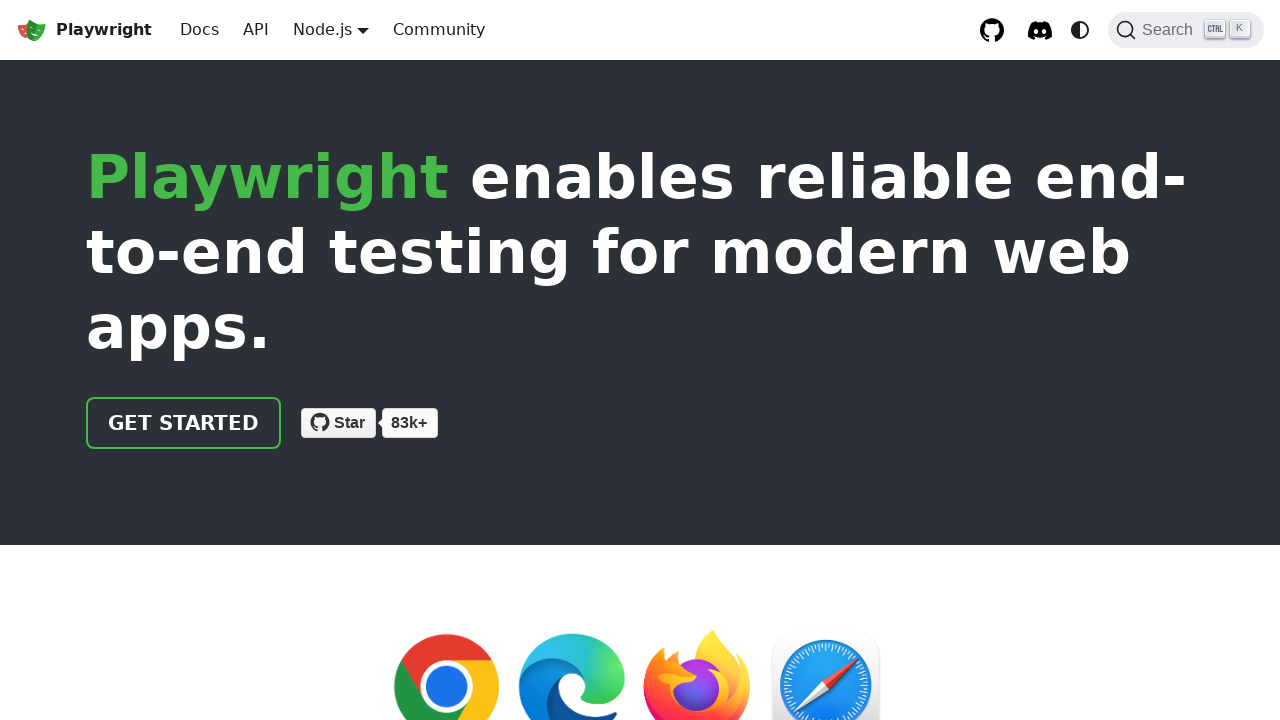

Clicked the 'Get started' link at (184, 423) on internal:role=link[name="Get started"i]
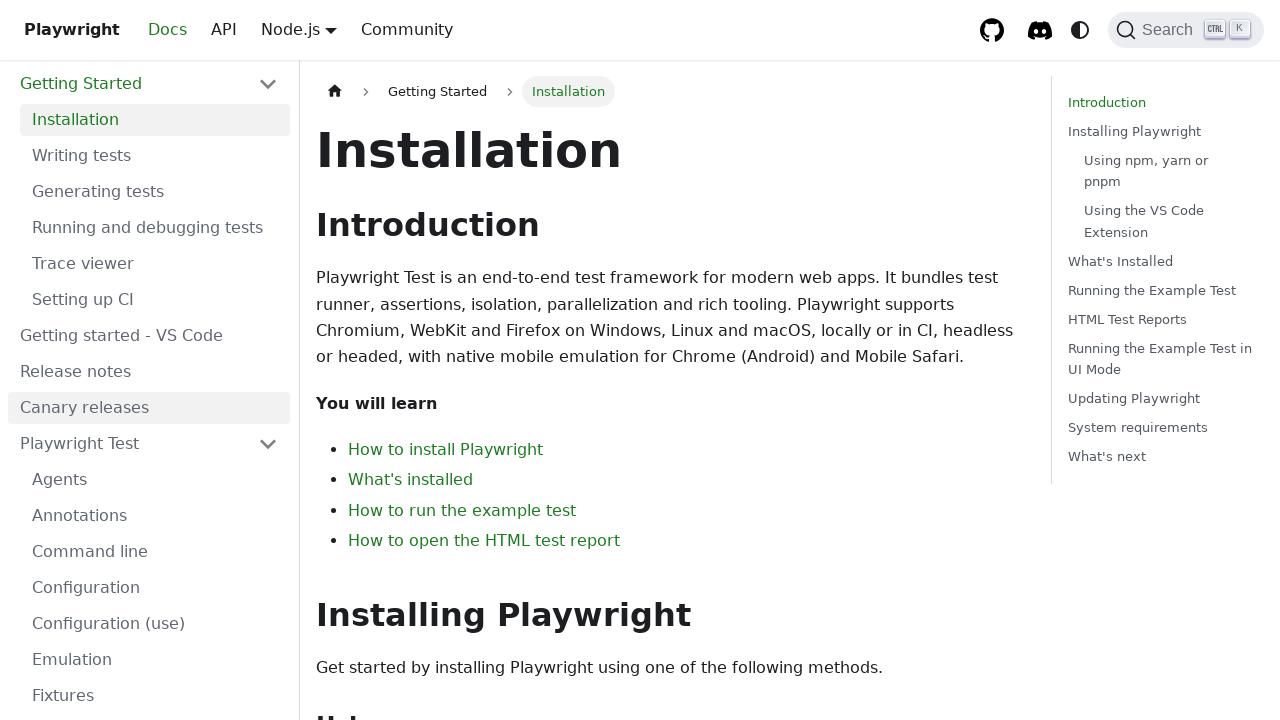

Verified navigation to intro page - URL contains 'intro'
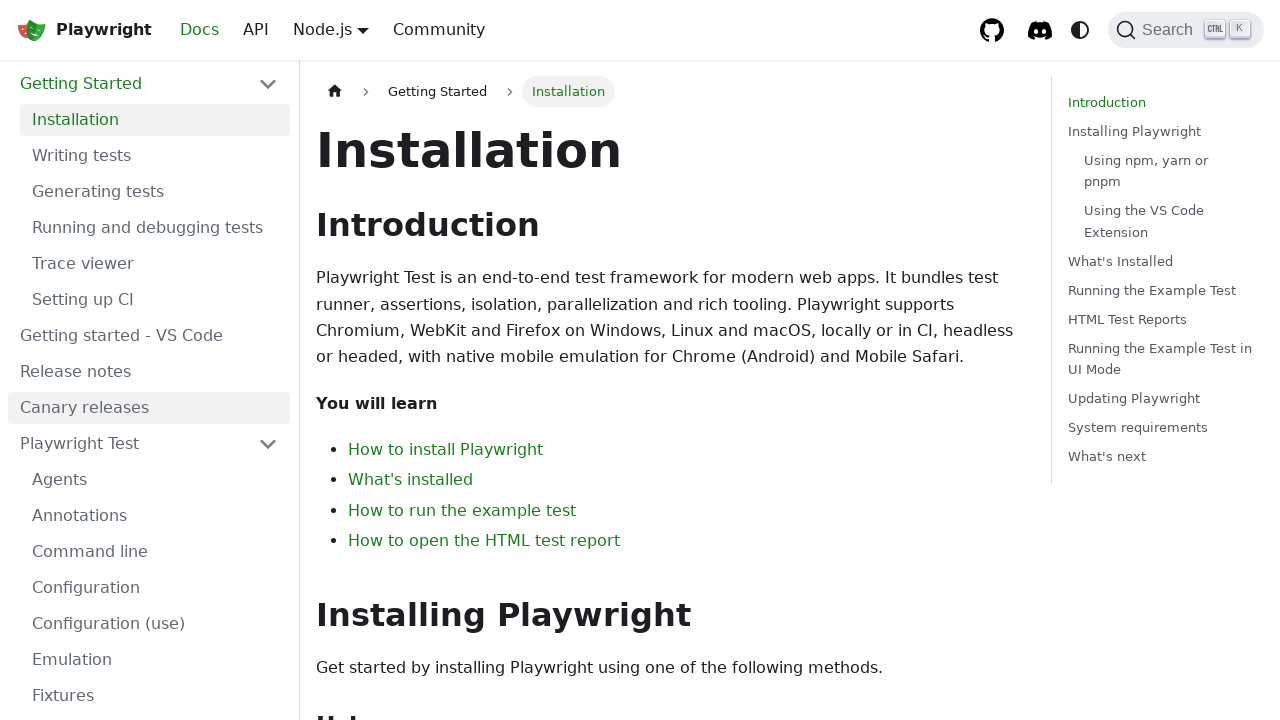

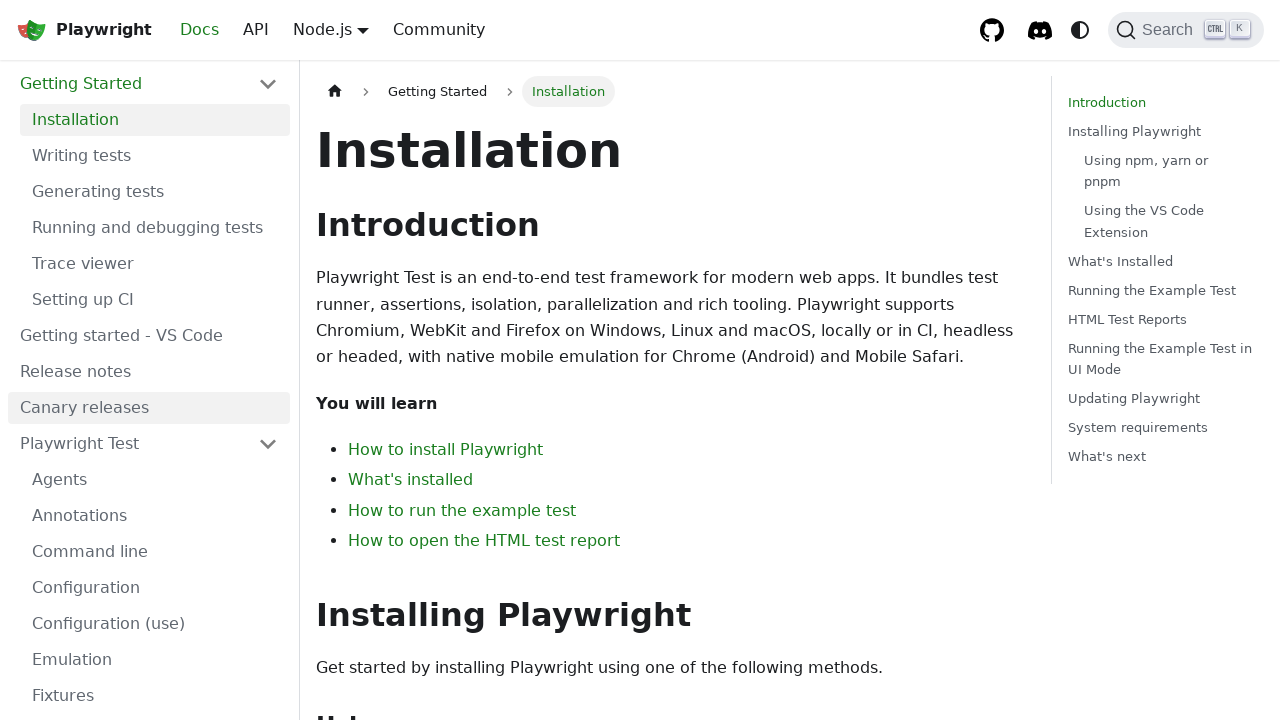